Tests mouse hover functionality by hovering over a button to reveal dropdown menu and clicking on a specific option

Starting URL: https://seleniumpractise.blogspot.com/2016/08/how-to-perform-mouse-hover-in-selenium.html

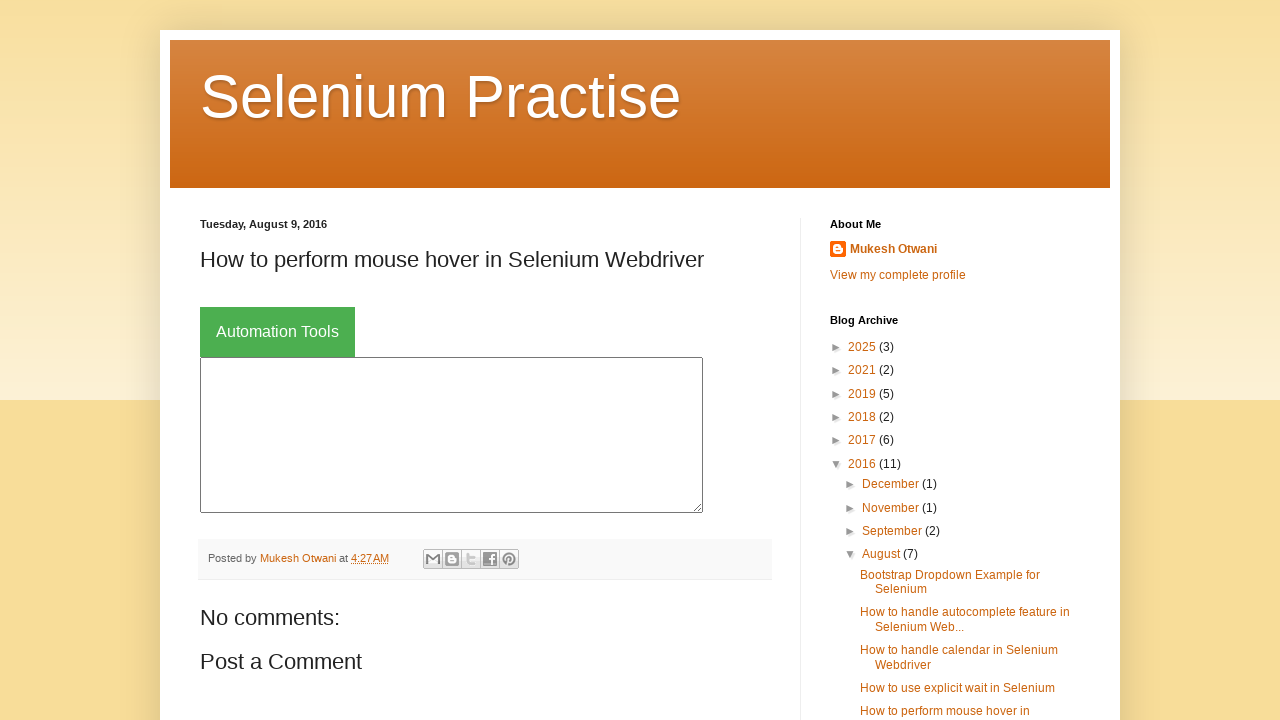

Navigated to mouse hover test page
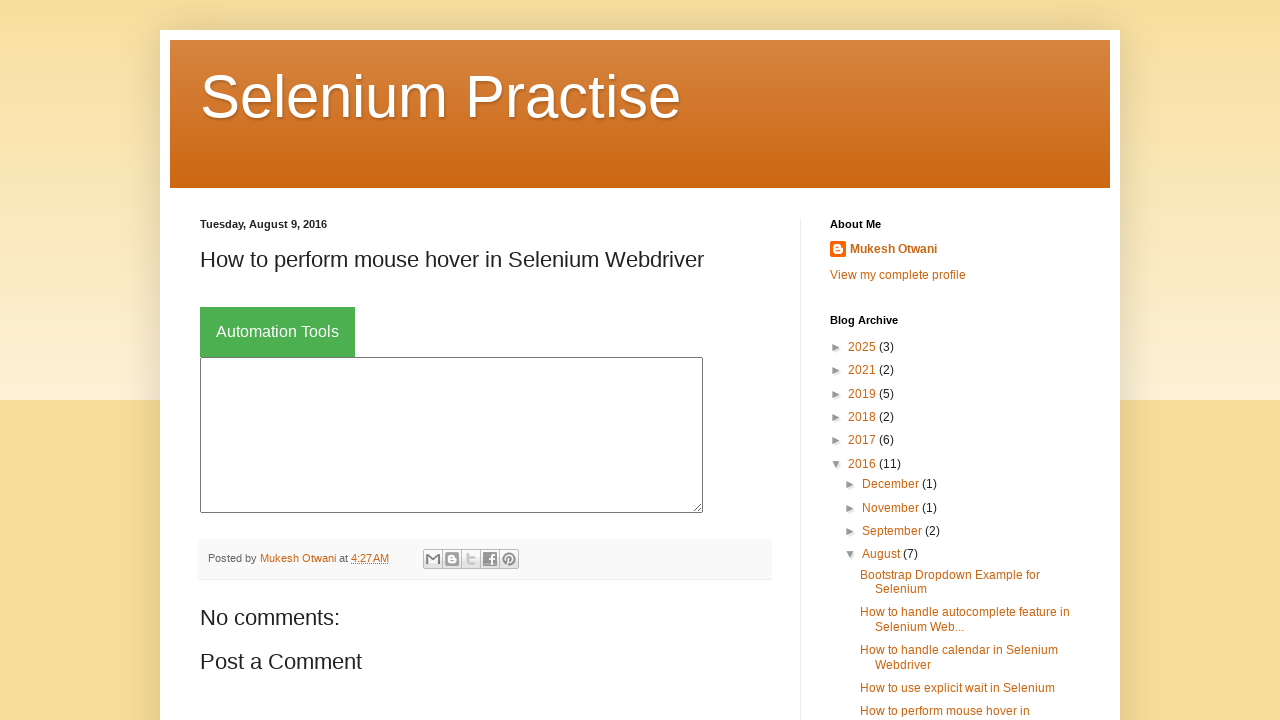

Hovered over Automation Tools button to reveal dropdown menu at (278, 332) on xpath=//button[text()='Automation Tools']
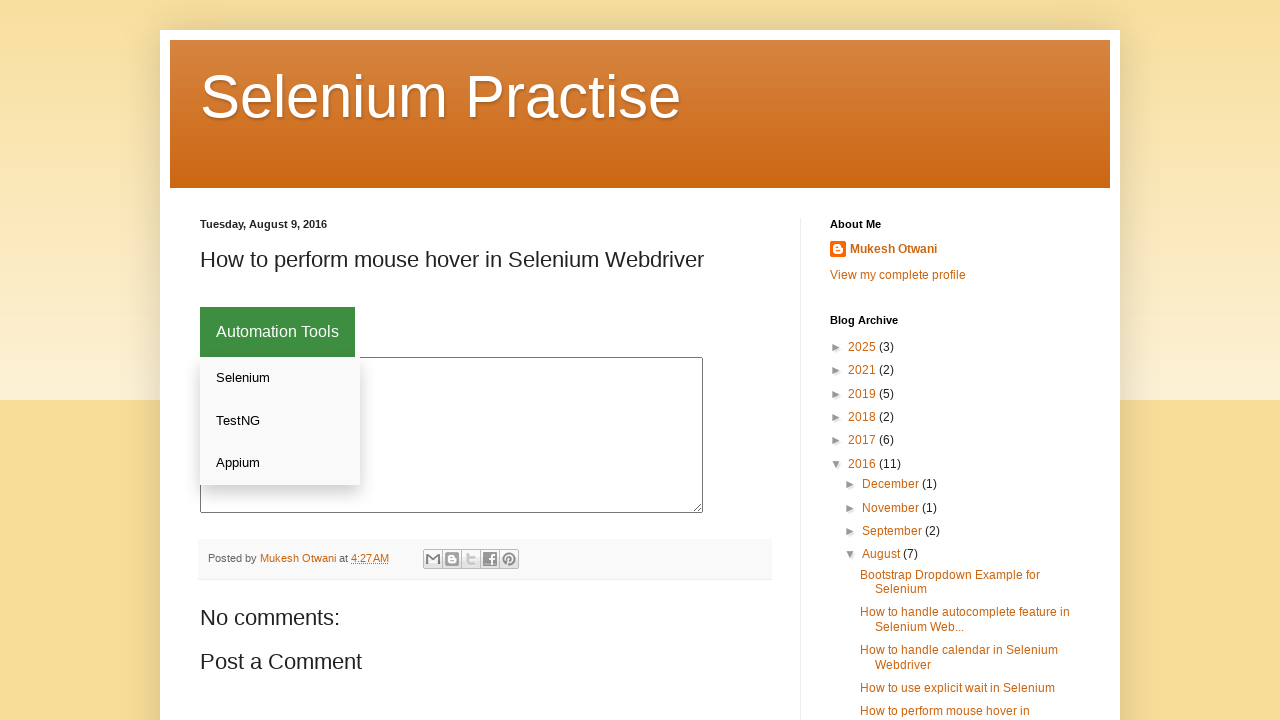

Clicked on Appium option from dropdown menu at (280, 463) on xpath=//div[@class='dropdown-content']//a[text()='Appium']
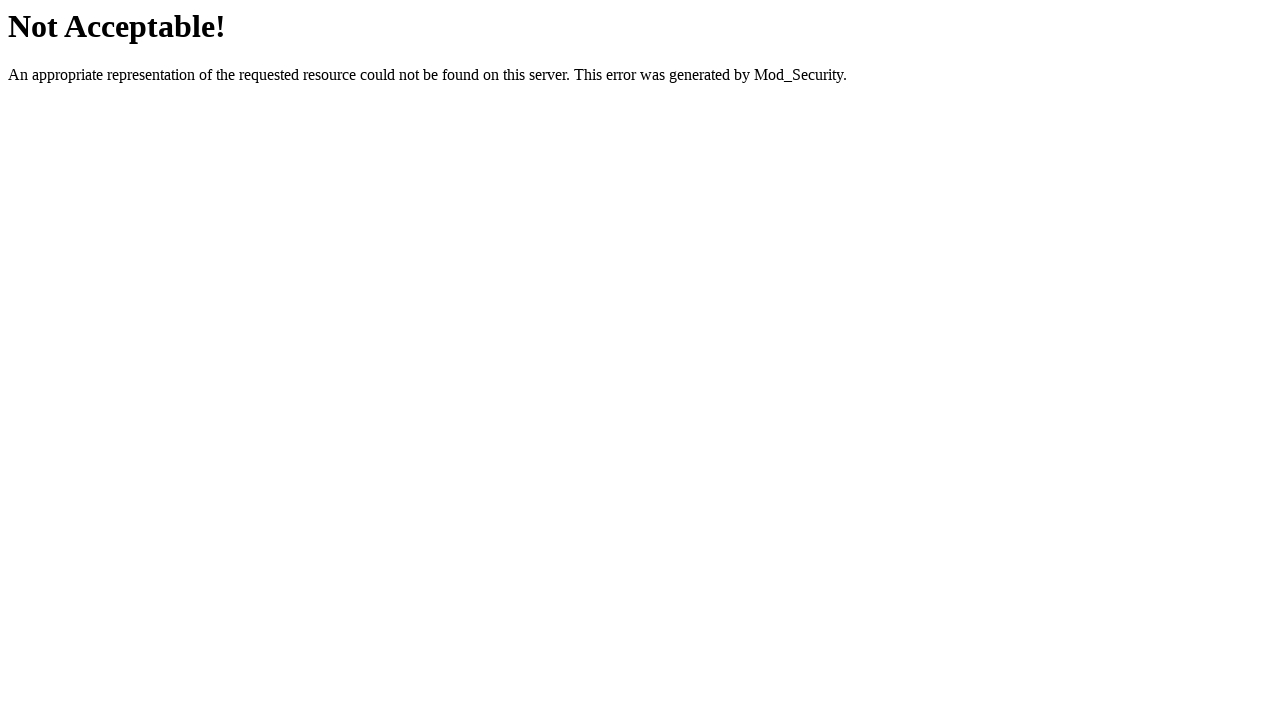

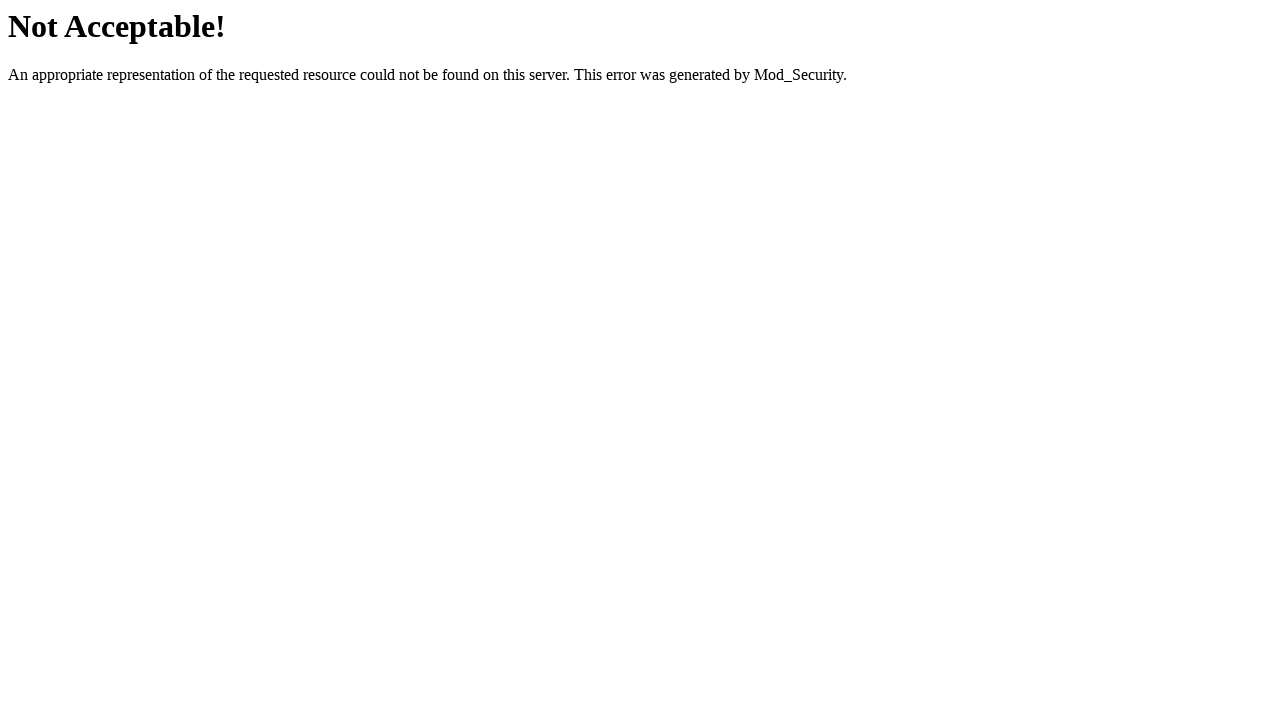